Tests JavaScript prompt alert functionality by clicking the prompt button, entering text into the alert, and accepting it

Starting URL: https://demoqa.com/alerts

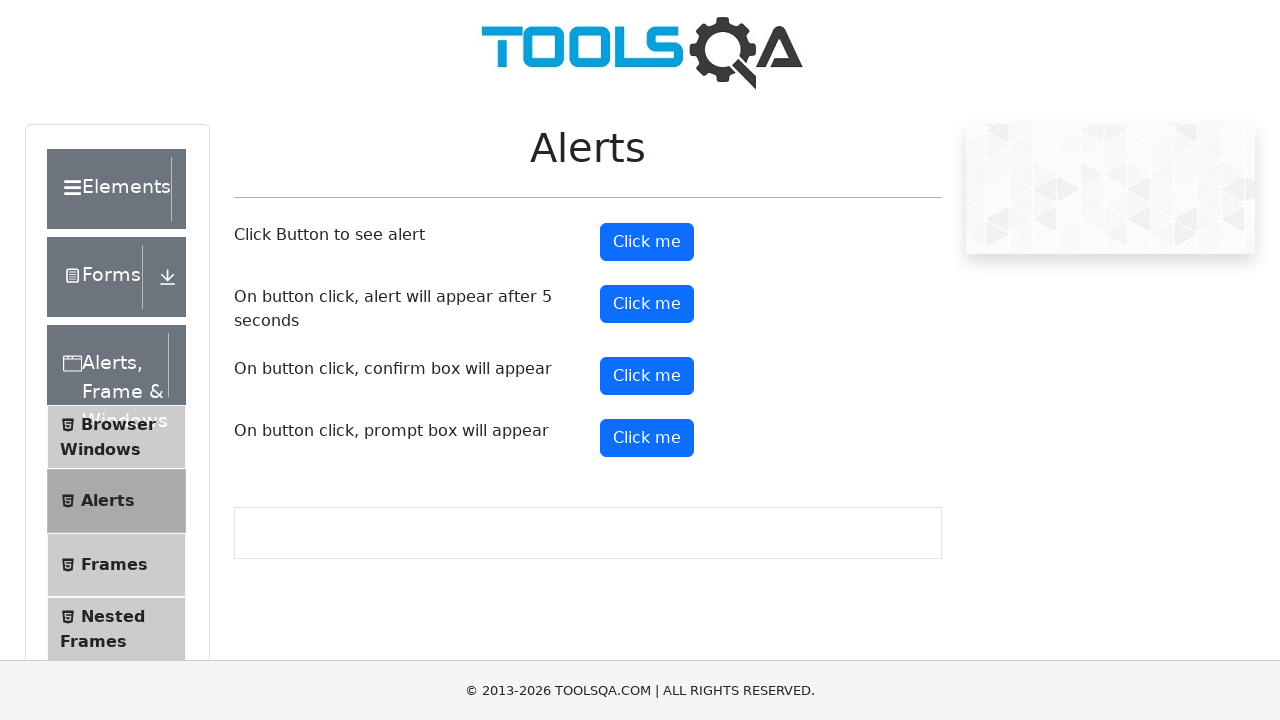

Clicked the prompt button to trigger the alert at (647, 438) on #promtButton
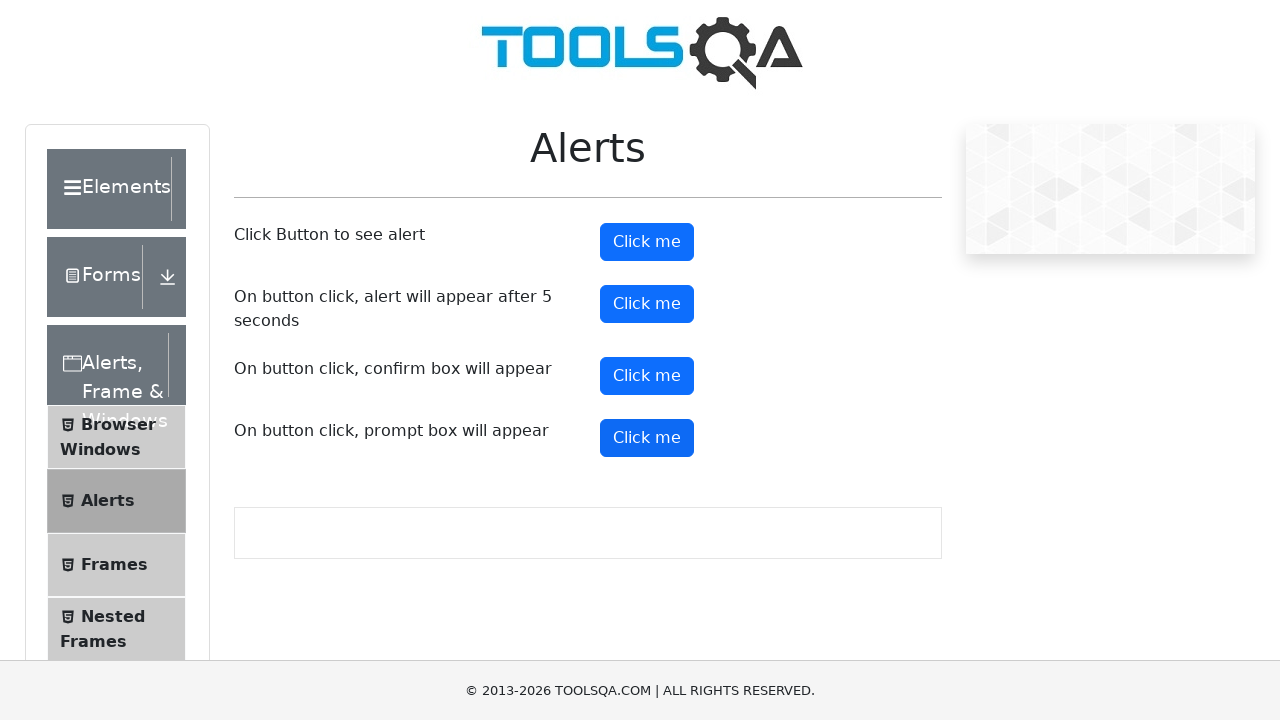

Registered dialog handler to accept prompt with text 'Hi'
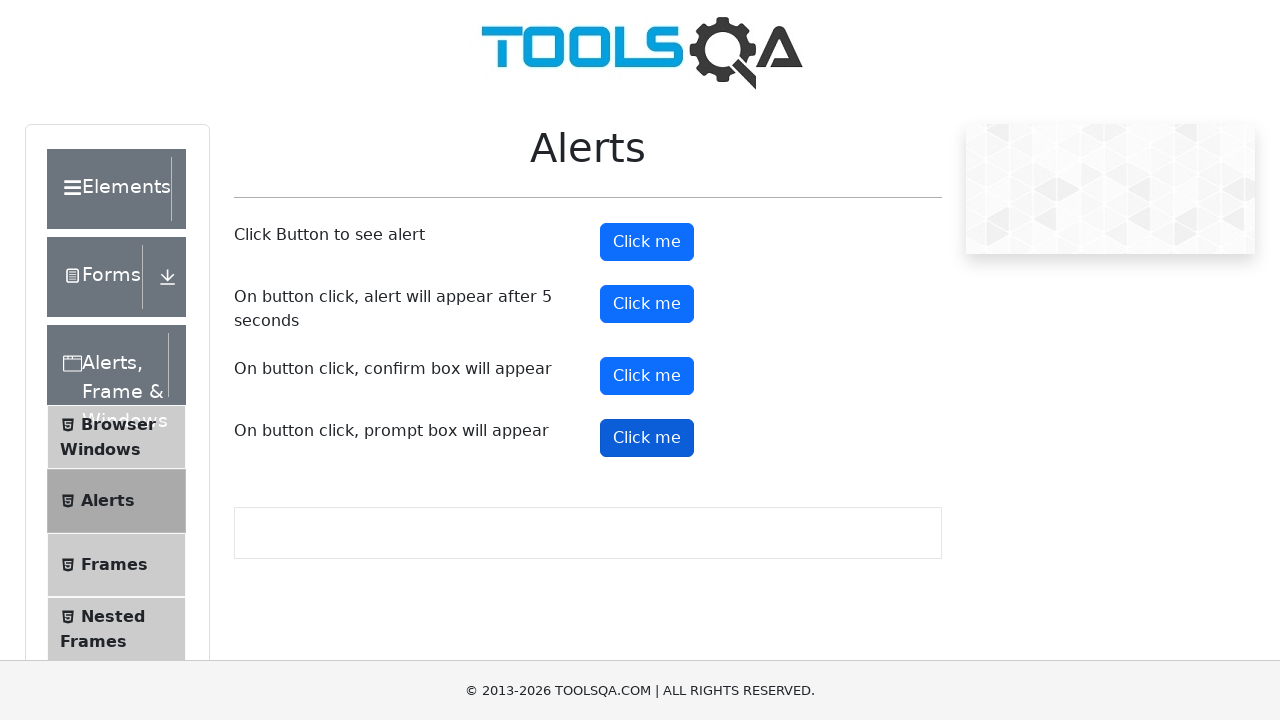

Re-registered dialog handler with accept function
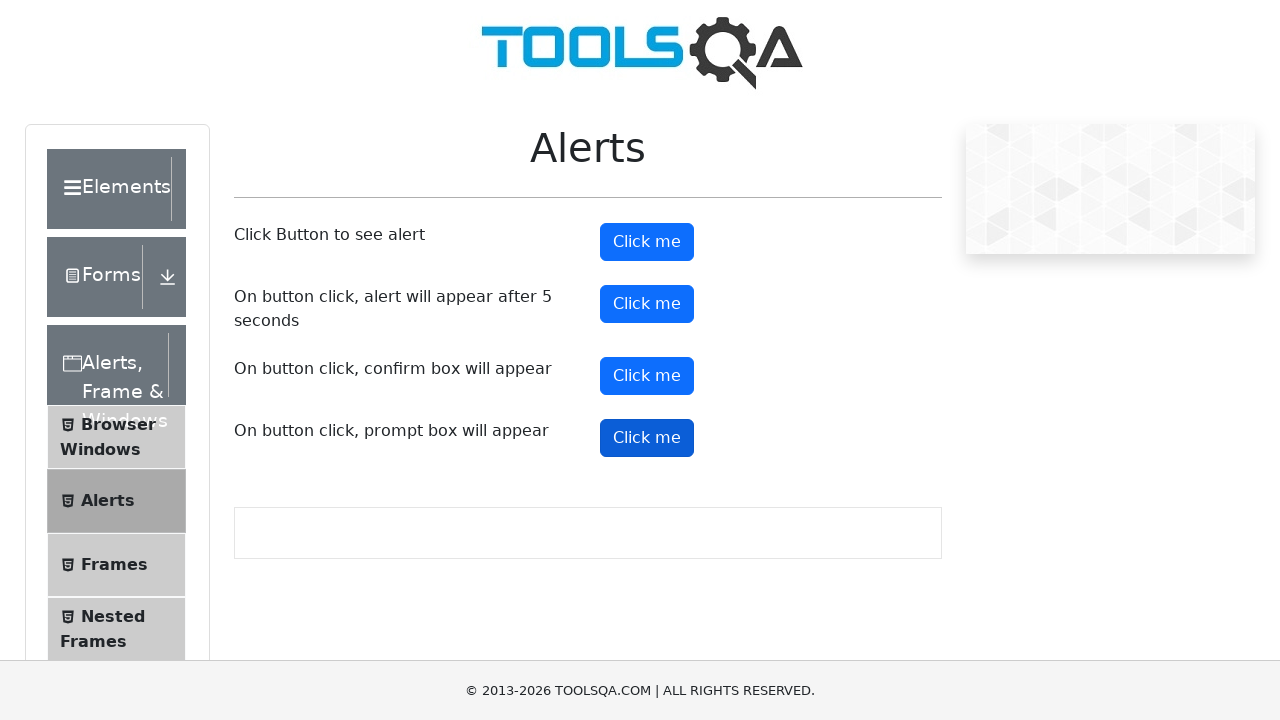

Clicked the prompt button to trigger the dialog handler at (647, 438) on #promtButton
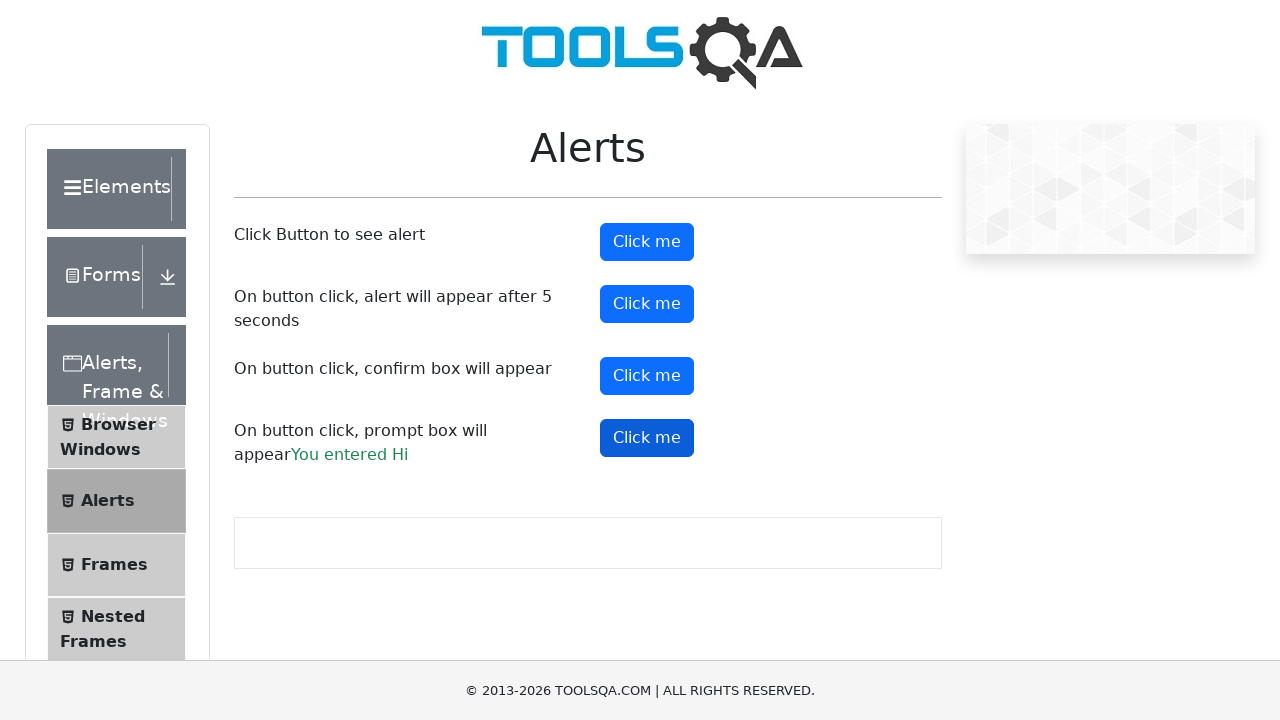

Waited for the prompt result to appear
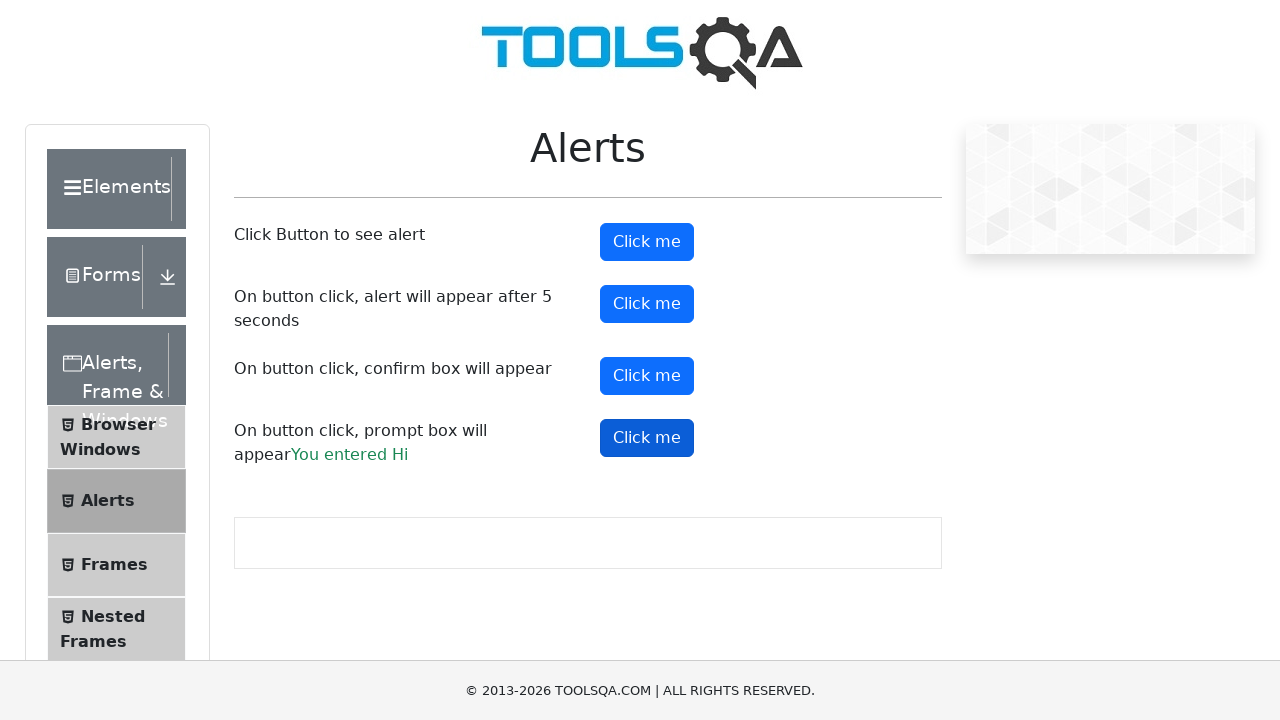

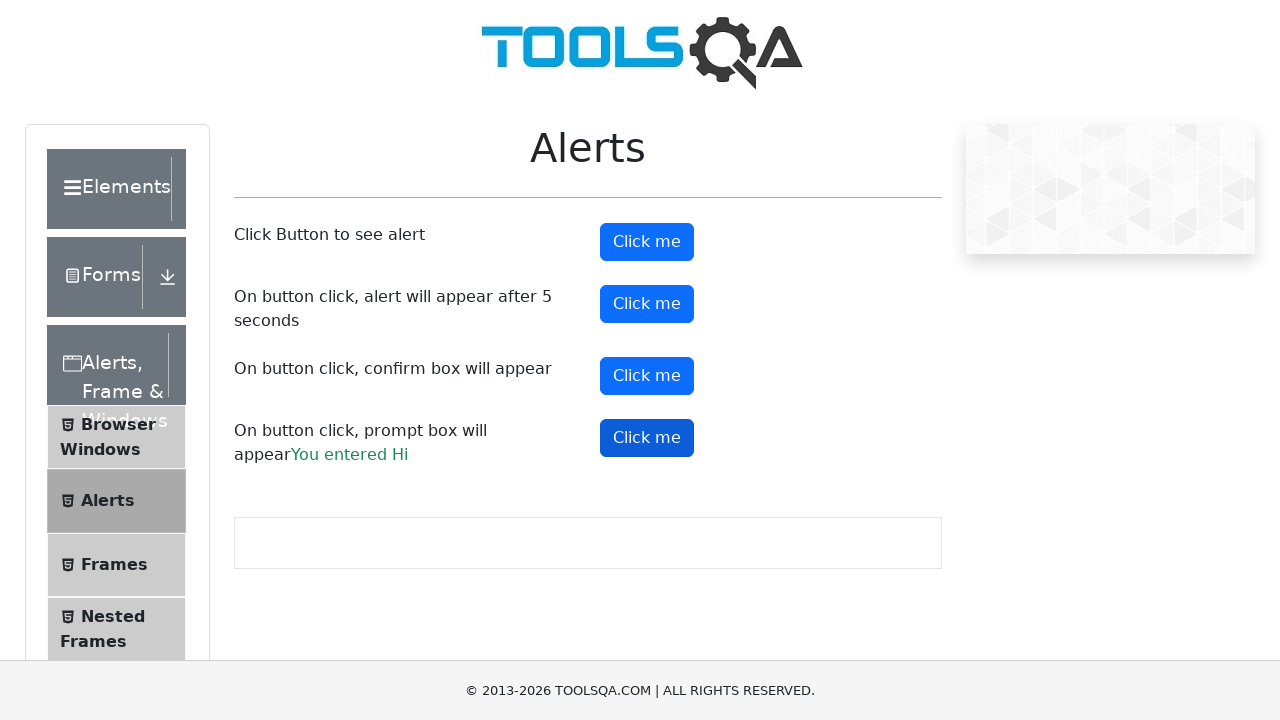